Tests hover functionality on the "Enviar" button by verifying that the background color changes when hovering over it

Starting URL: https://thefreerangetester.github.io/sandbox-automation-testing/

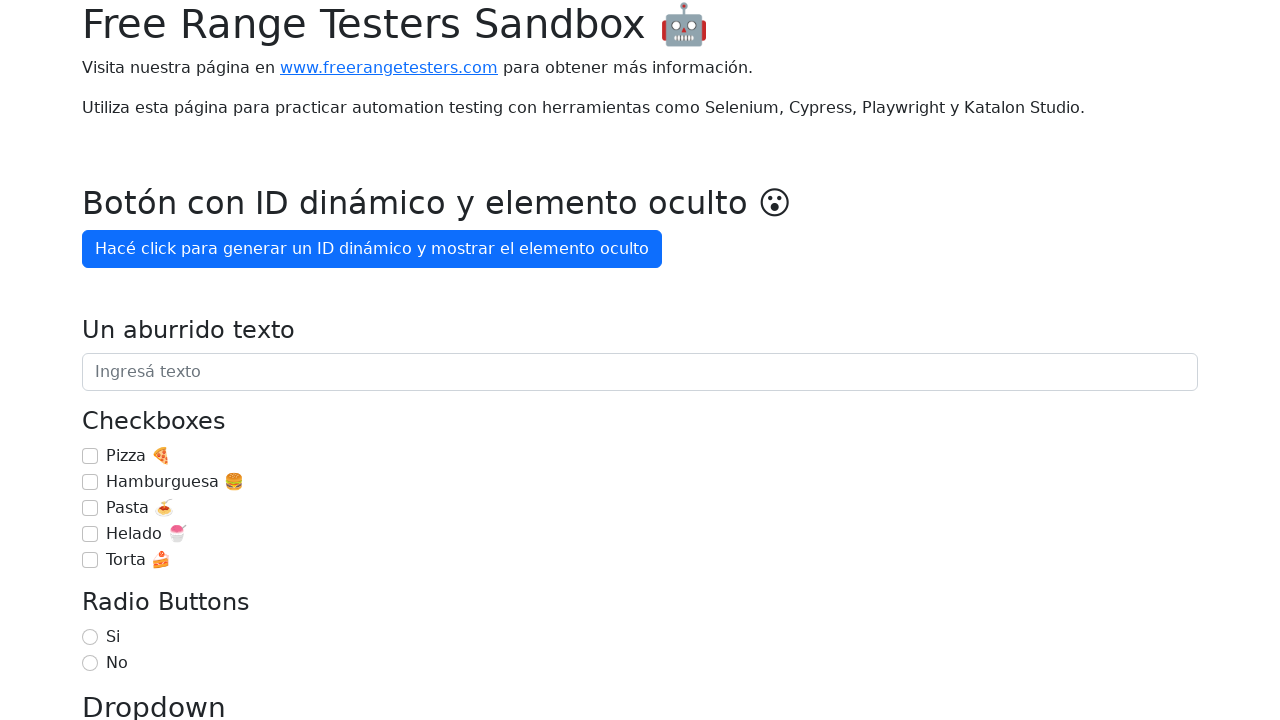

Located and waited for 'Enviar' button to become visible
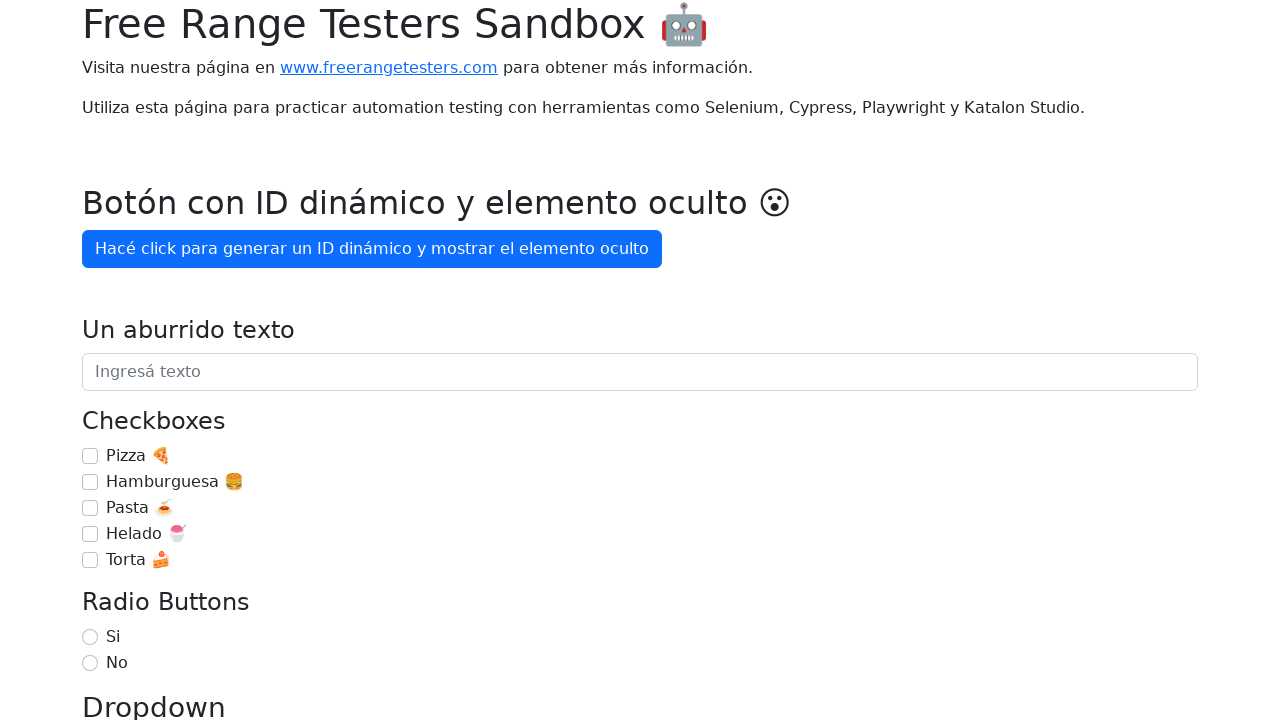

Retrieved background color before hover: rgb(13, 110, 253)
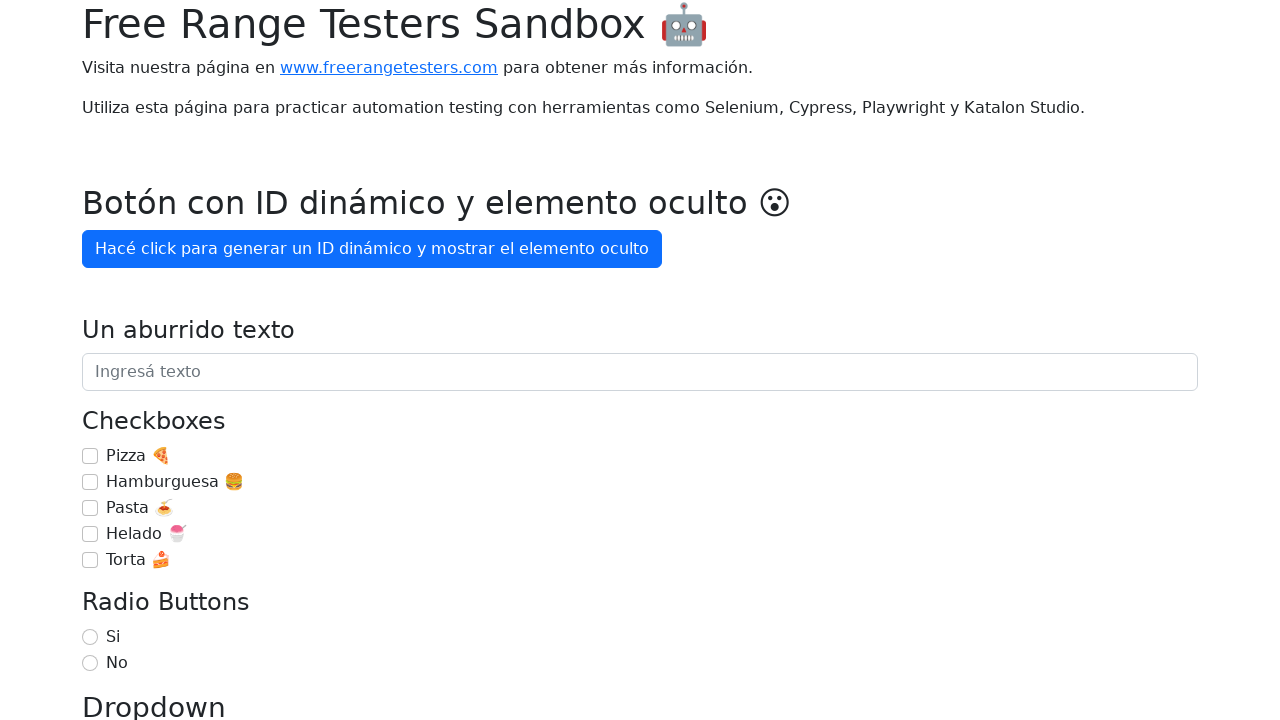

Hovered over the 'Enviar' button at (120, 360) on xpath=//button[contains(text(), 'Enviar')]
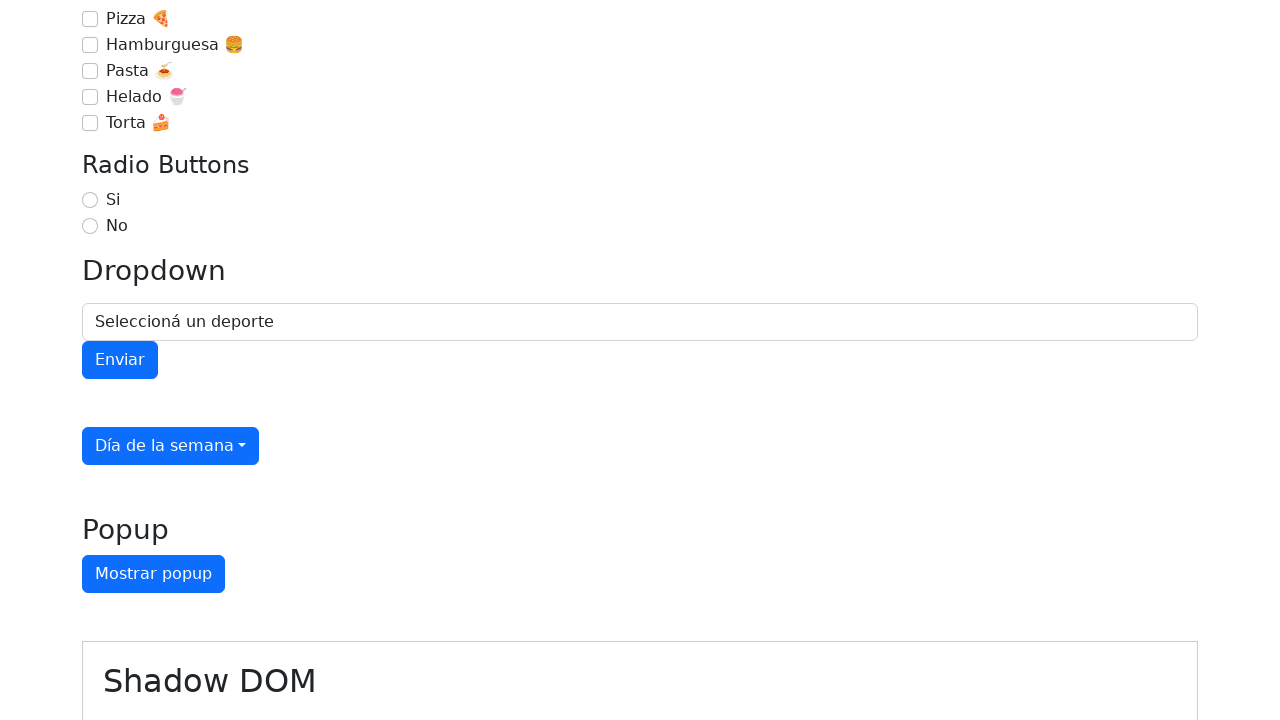

Waited 500ms for hover effect to apply
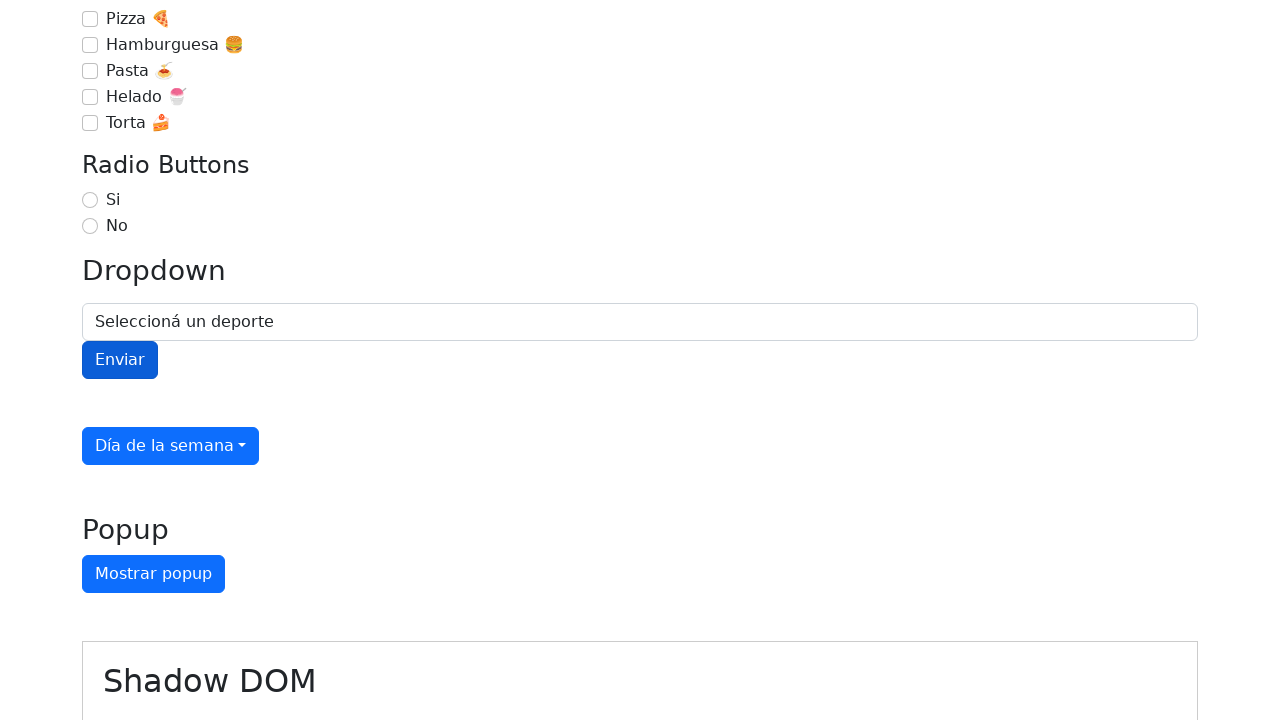

Retrieved background color after hover: rgb(11, 94, 215)
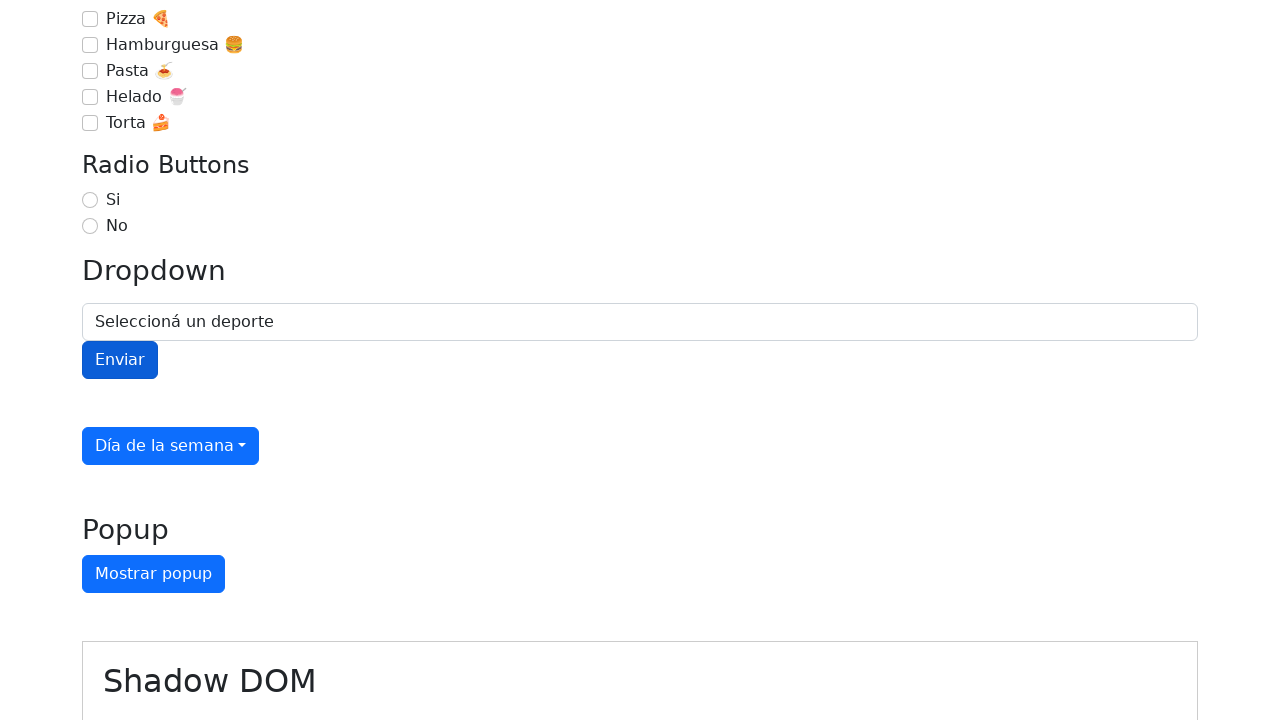

Assertion passed: background color changed from 'rgb(13, 110, 253)' to 'rgb(11, 94, 215)' on hover
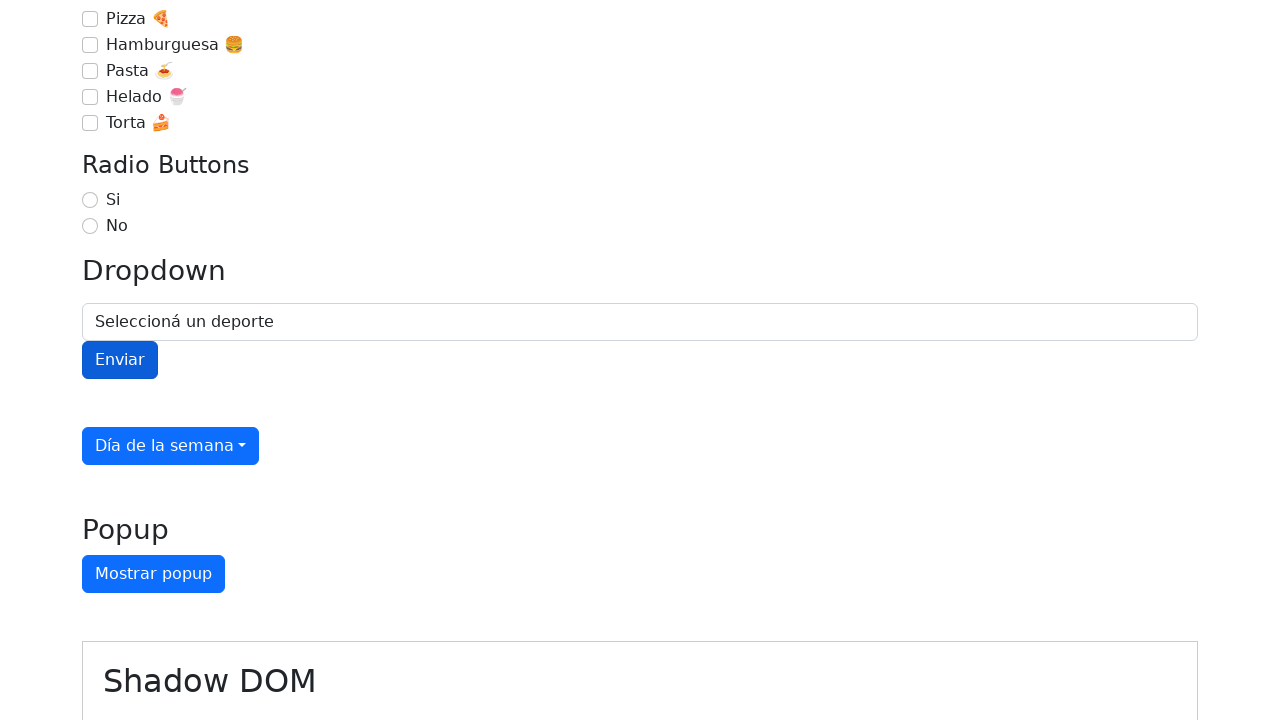

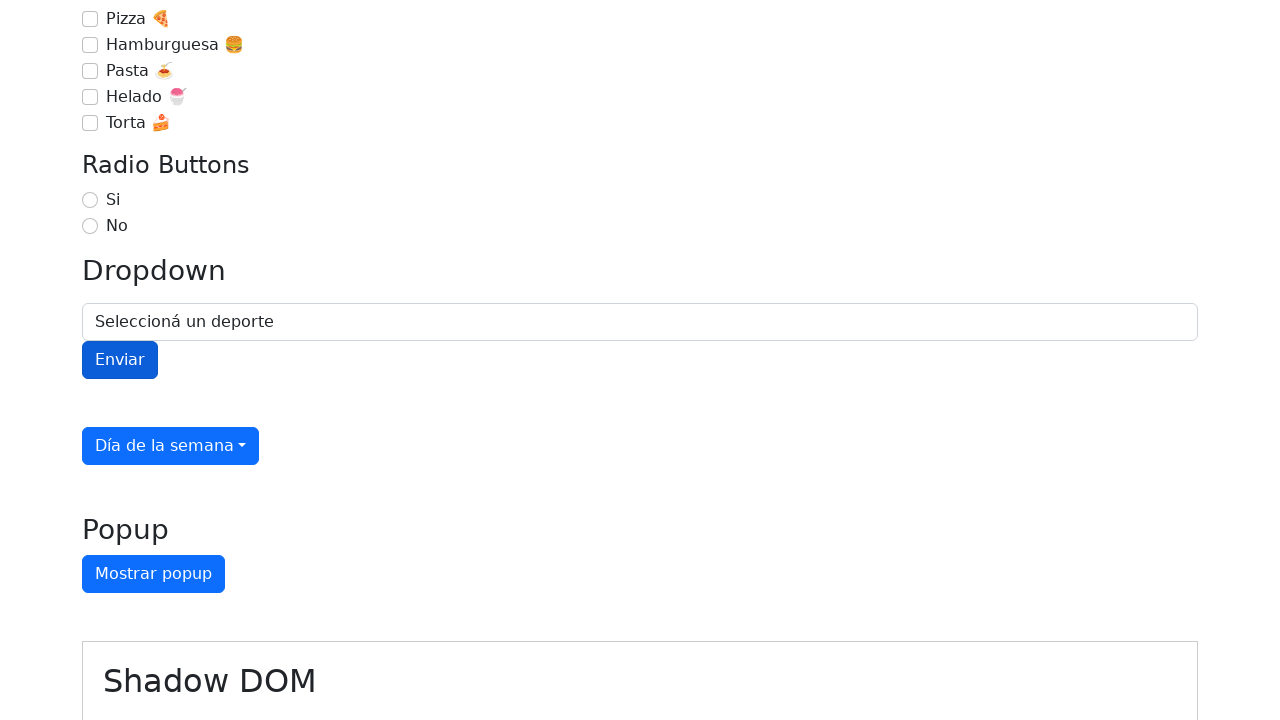